Tests standard dropdown selection by selecting options by visible text and value

Starting URL: https://demoqa.com/select-menu

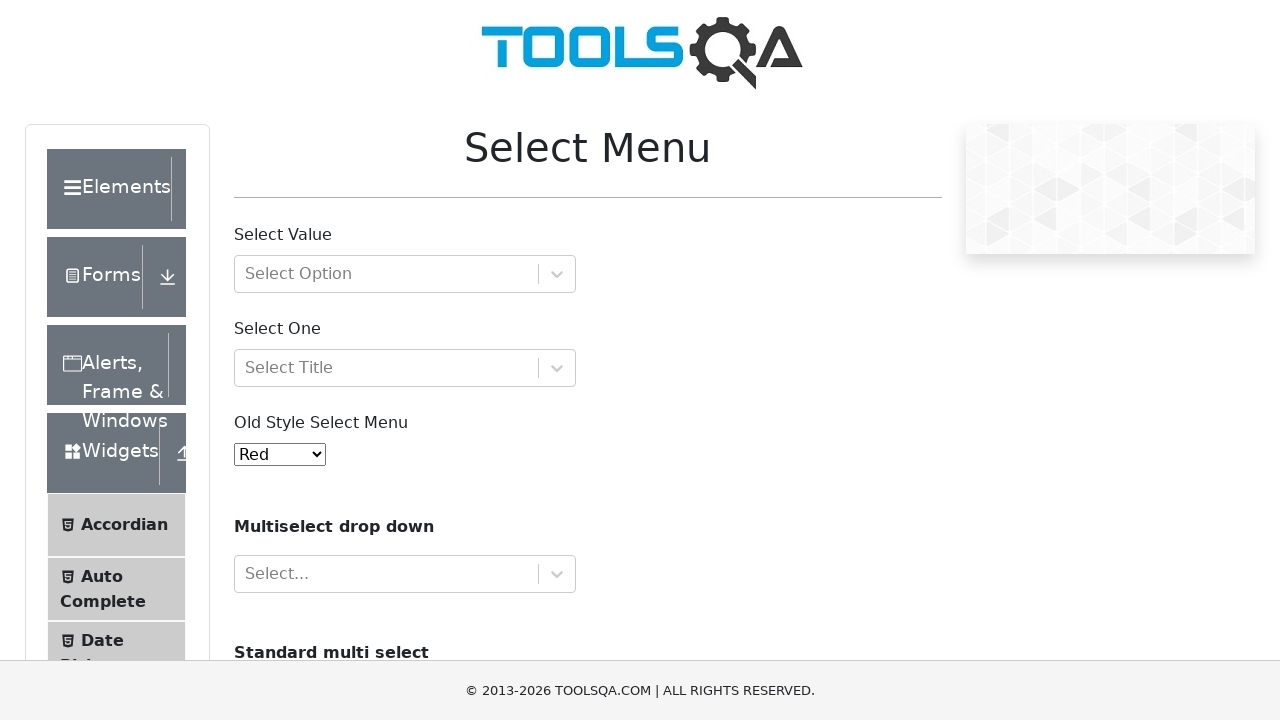

Navigated to select menu test page
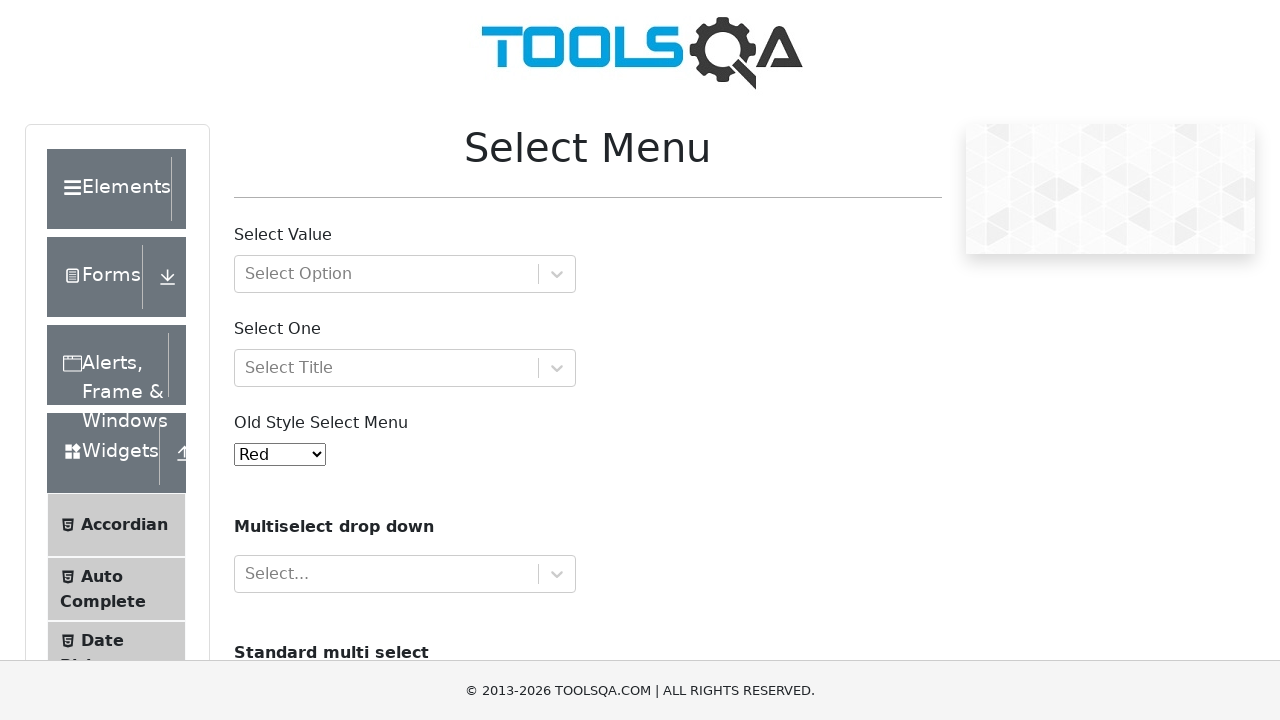

Selected 'Green' option by visible text in old style select menu on #oldSelectMenu
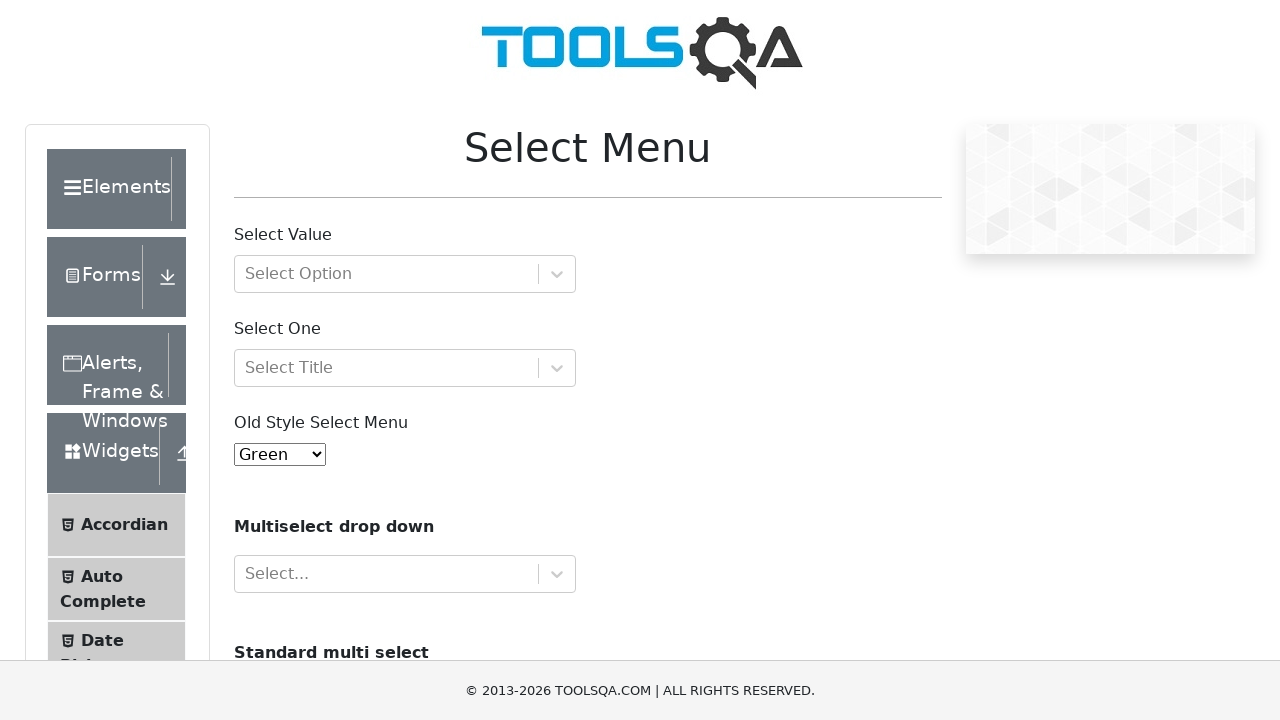

Selected option with value '1' in old style select menu on #oldSelectMenu
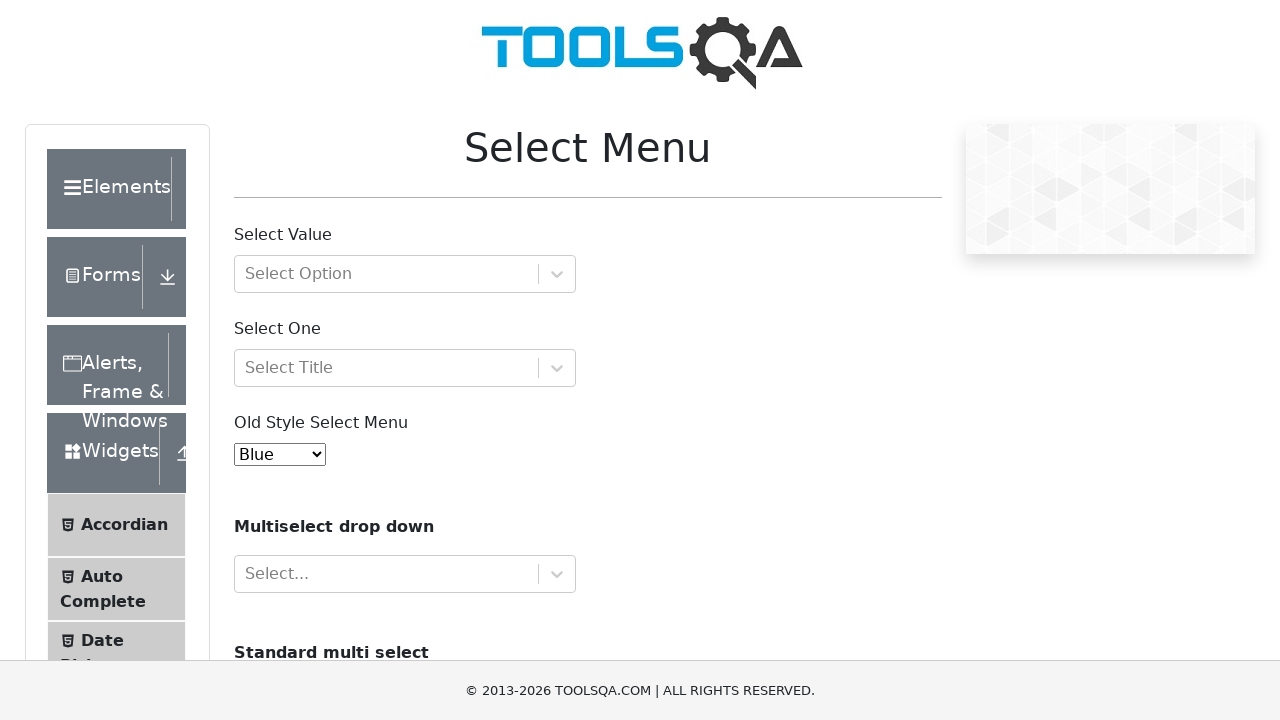

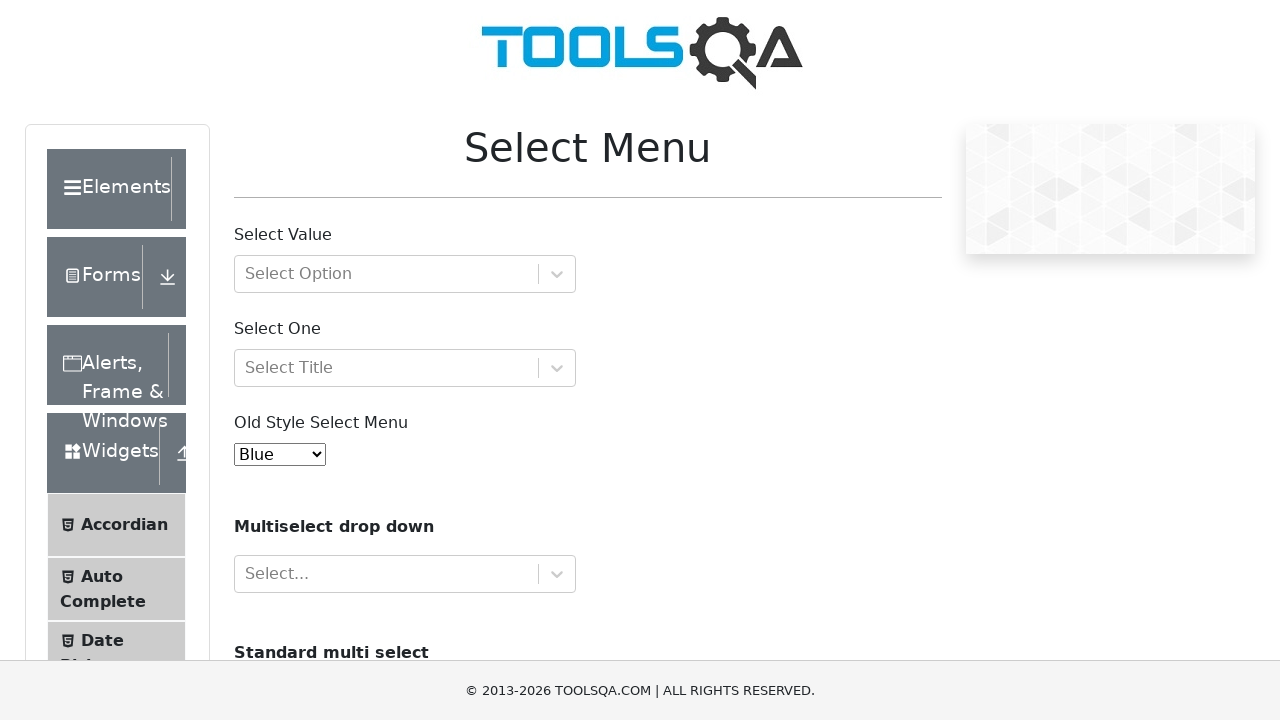